Tests JavaScript alert functionality by triggering an alert and accepting it, then verifying the result message

Starting URL: https://the-internet.herokuapp.com/javascript_alerts

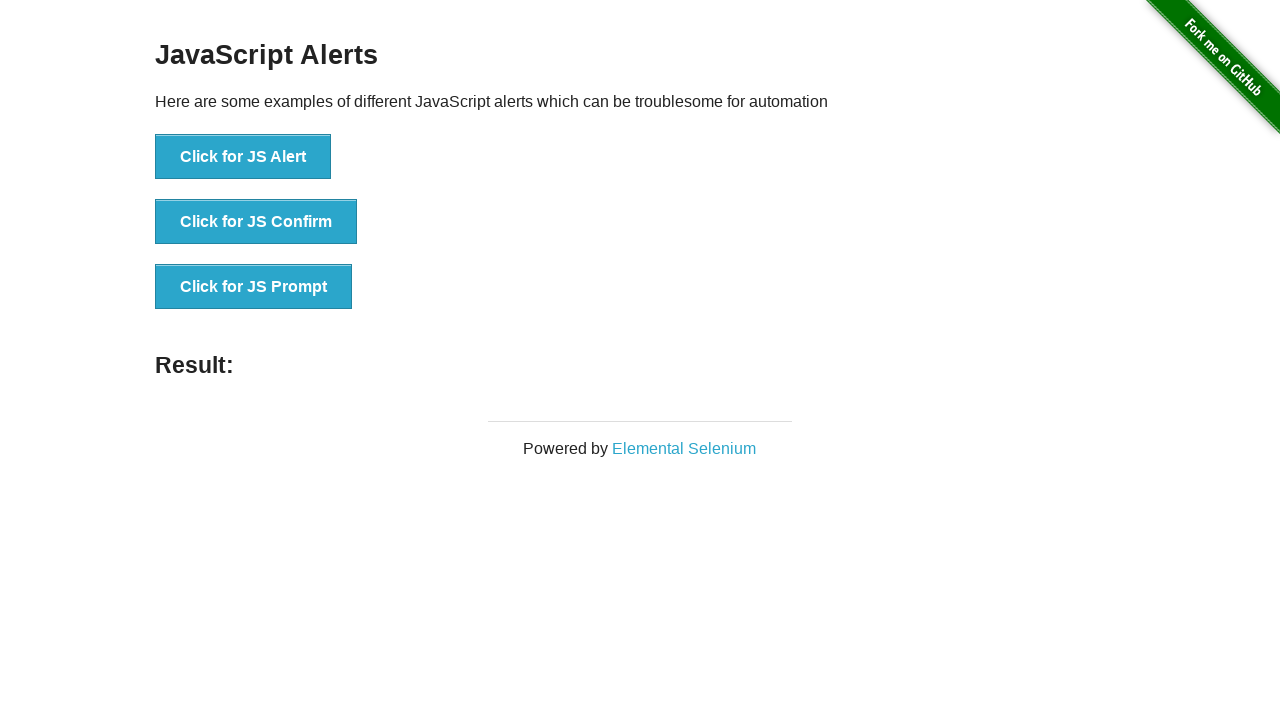

Clicked button to trigger JavaScript alert at (243, 157) on xpath=//*[@id="content"]/div/ul/li[1]/button
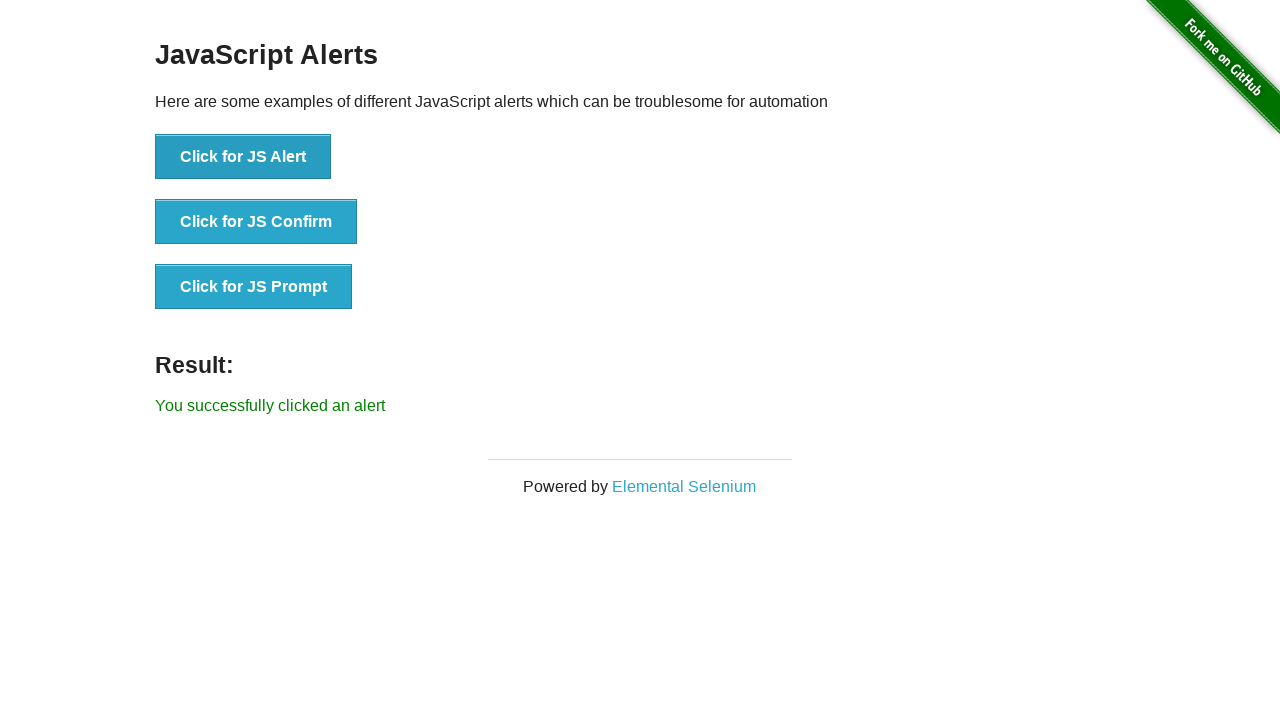

Set up dialog handler to accept alerts
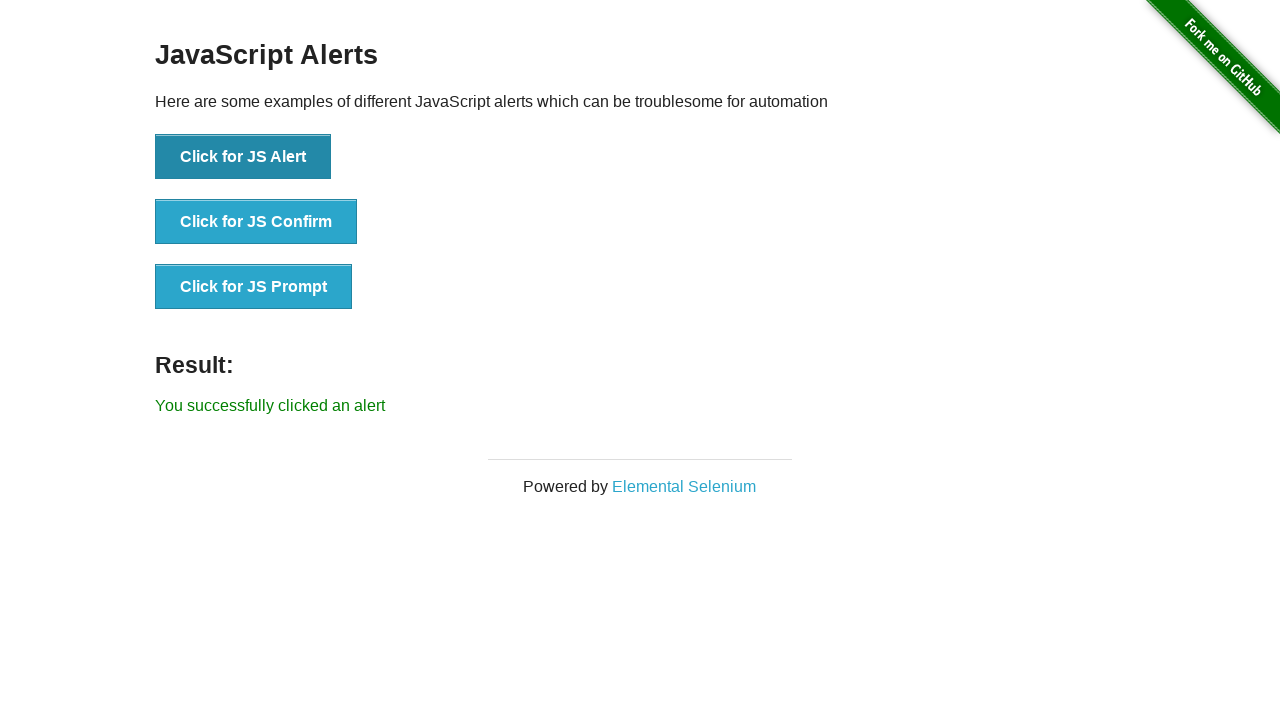

Triggered alert programmatically
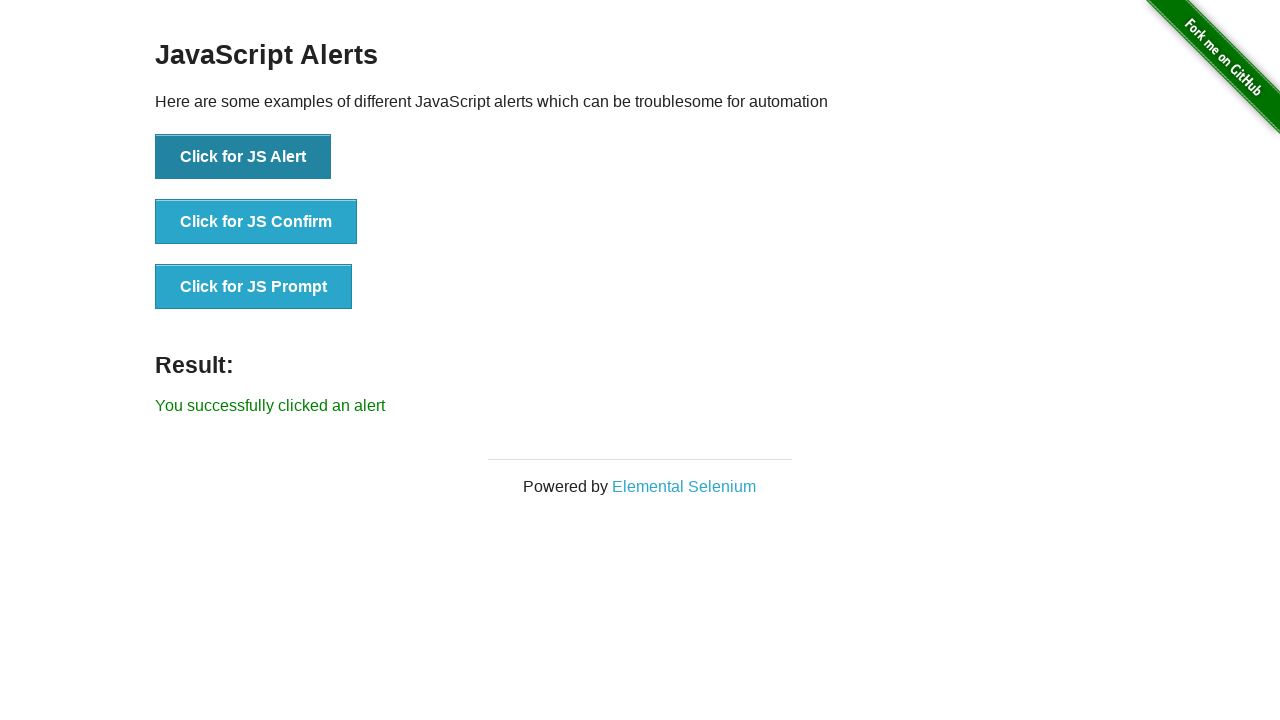

Retrieved result text from page
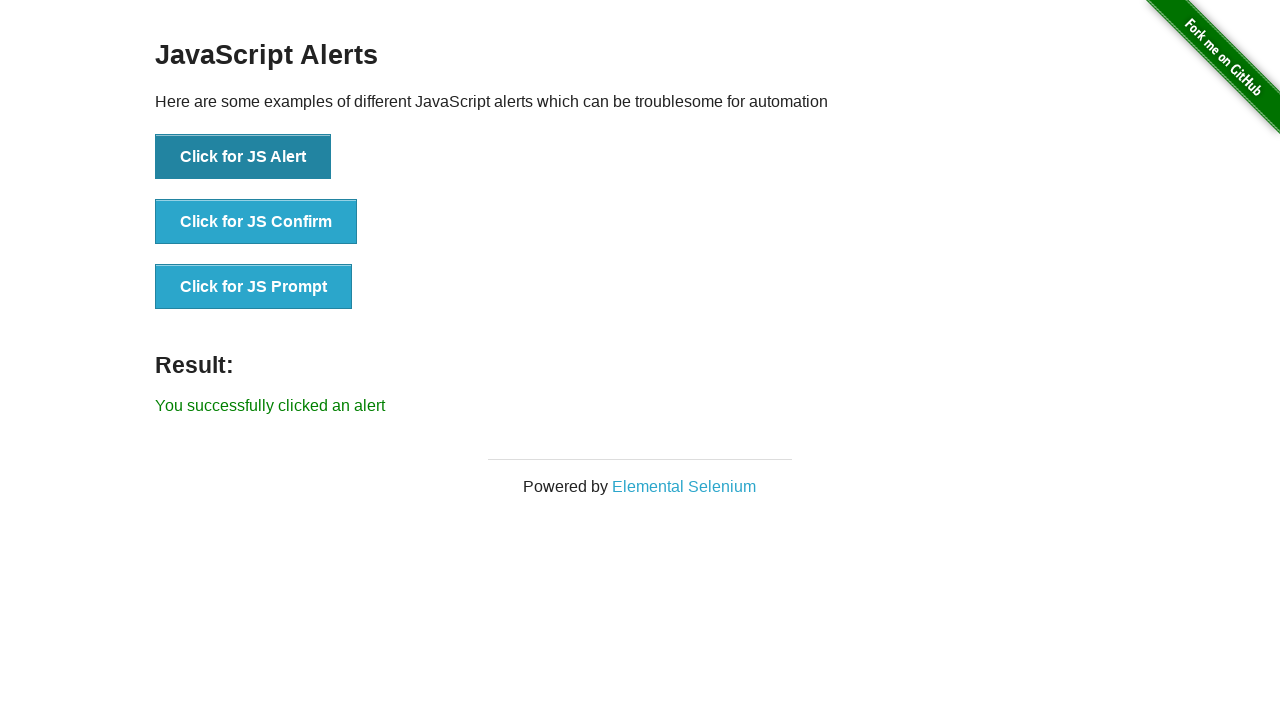

Verified result message matches expected text 'You successfully clicked an alert'
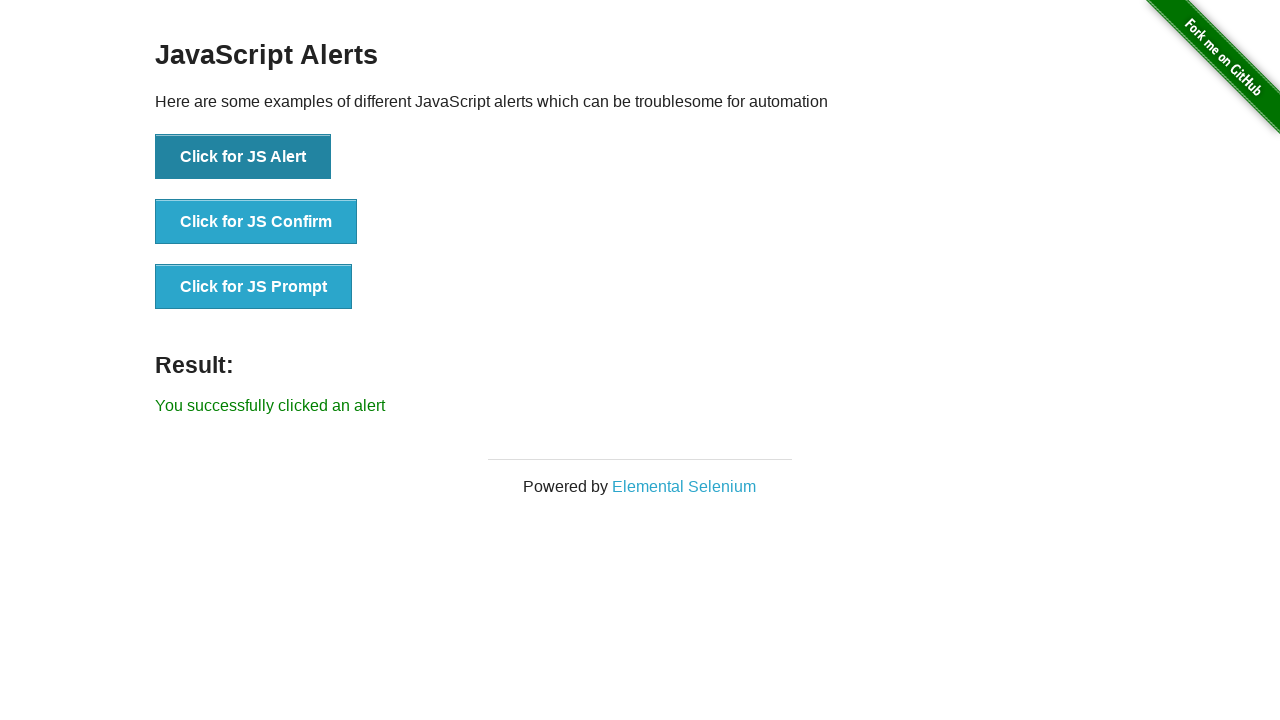

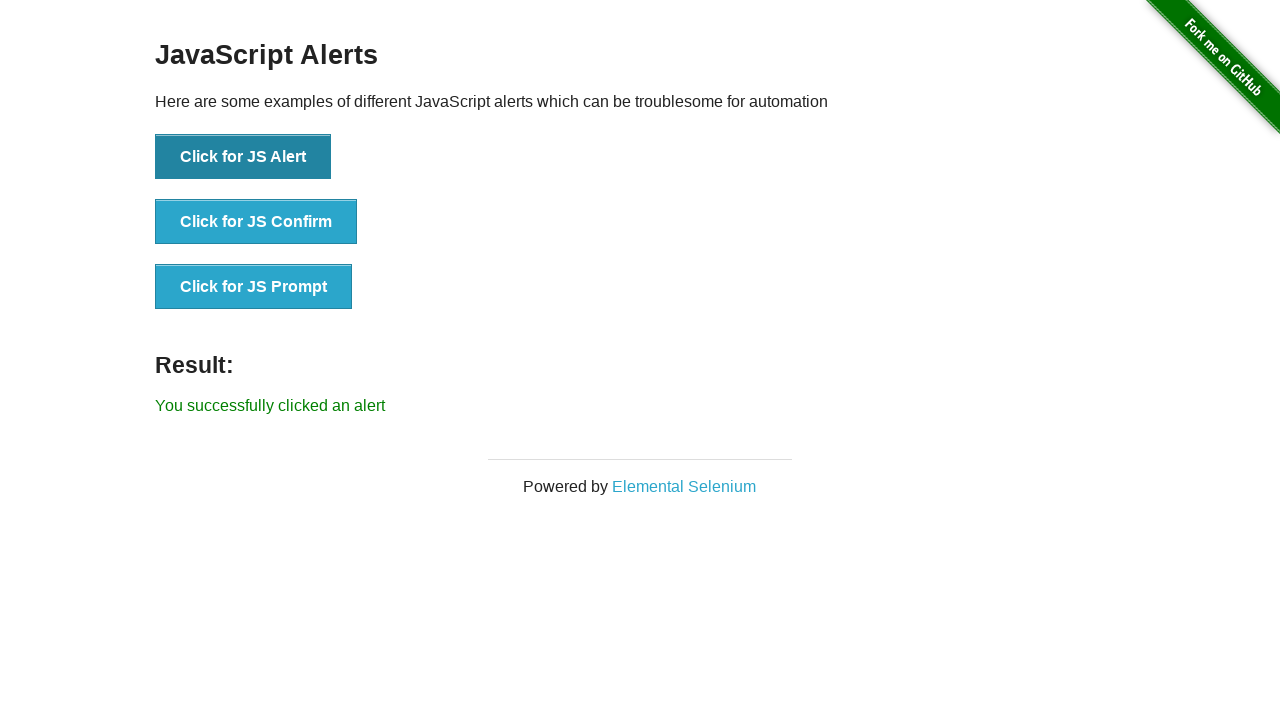